Tests dropdown functionality by navigating to the dropdown page and selecting an option from the dropdown menu

Starting URL: https://the-internet.herokuapp.com/

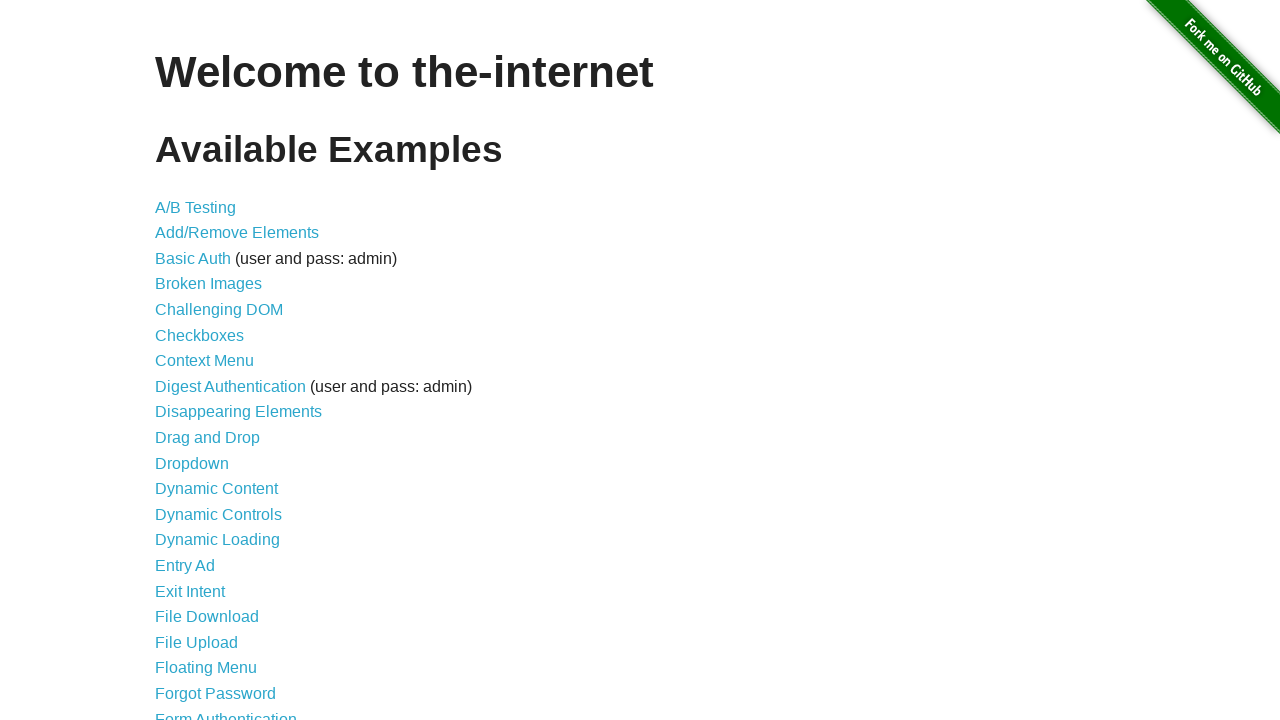

Clicked on the Dropdown link to navigate to dropdown page at (192, 463) on xpath=//a[normalize-space()='Dropdown']
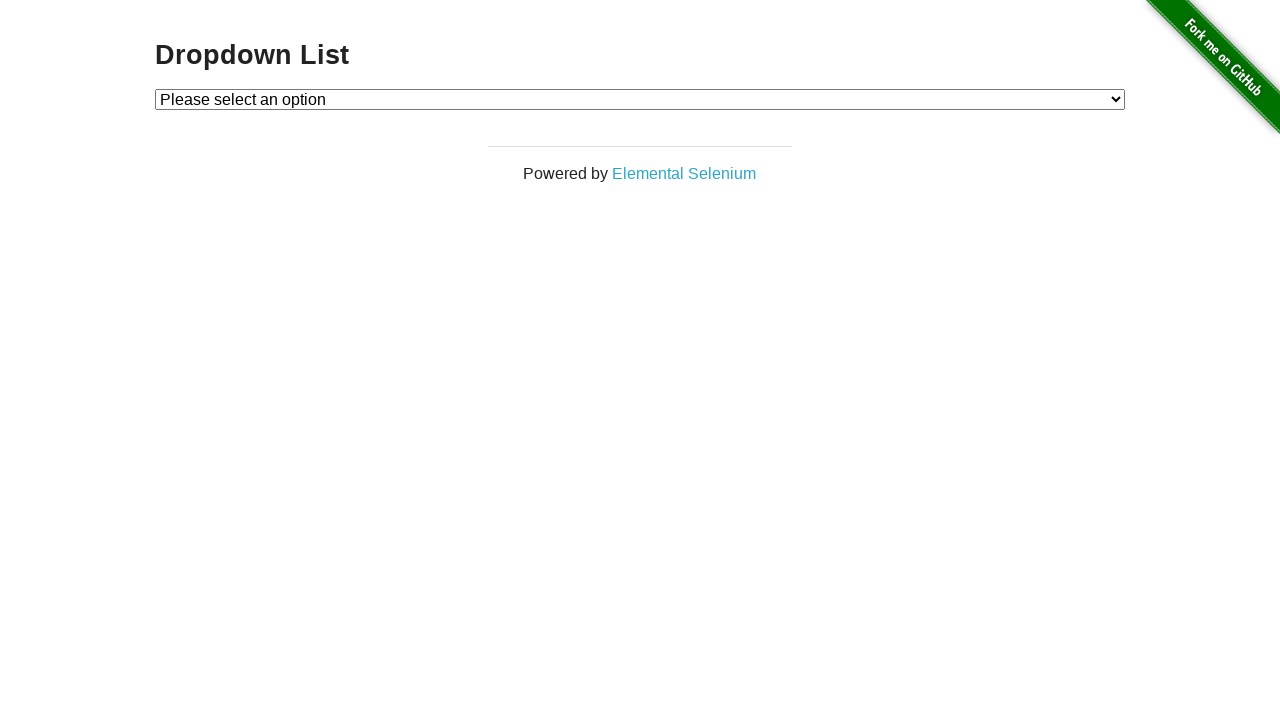

Located the dropdown menu element
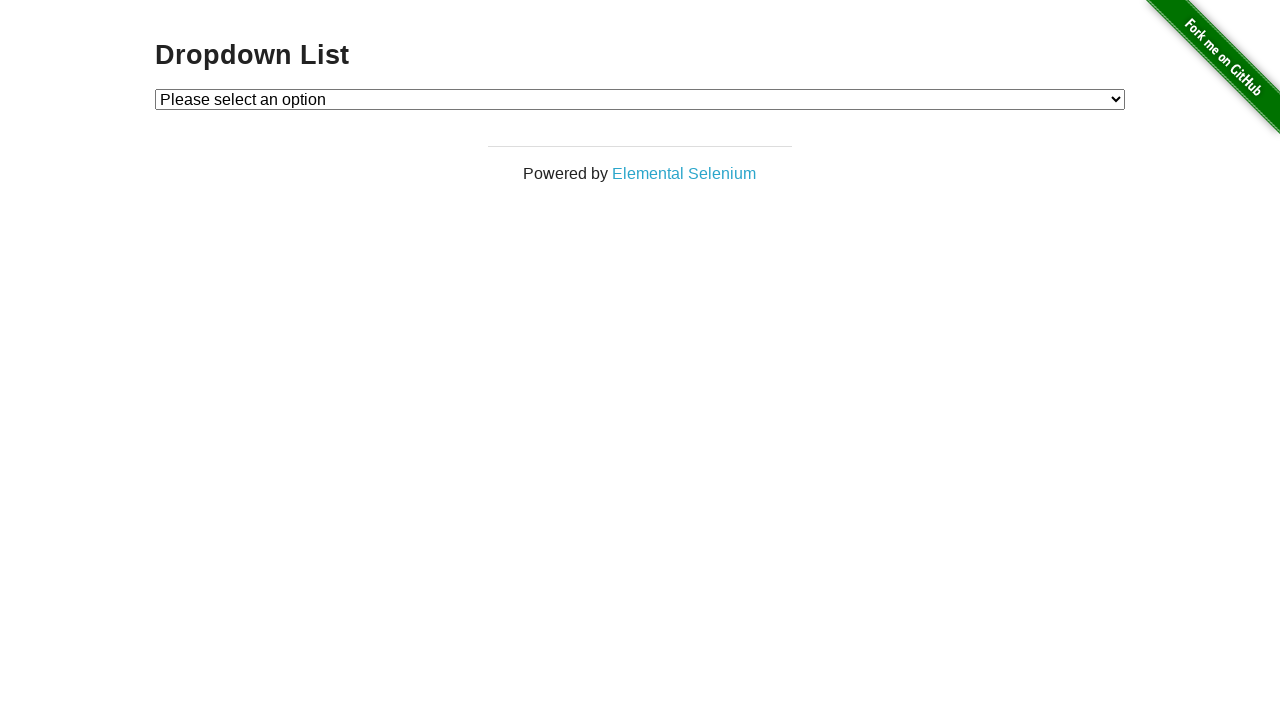

Selected 'Option 1' from the dropdown menu on #dropdown
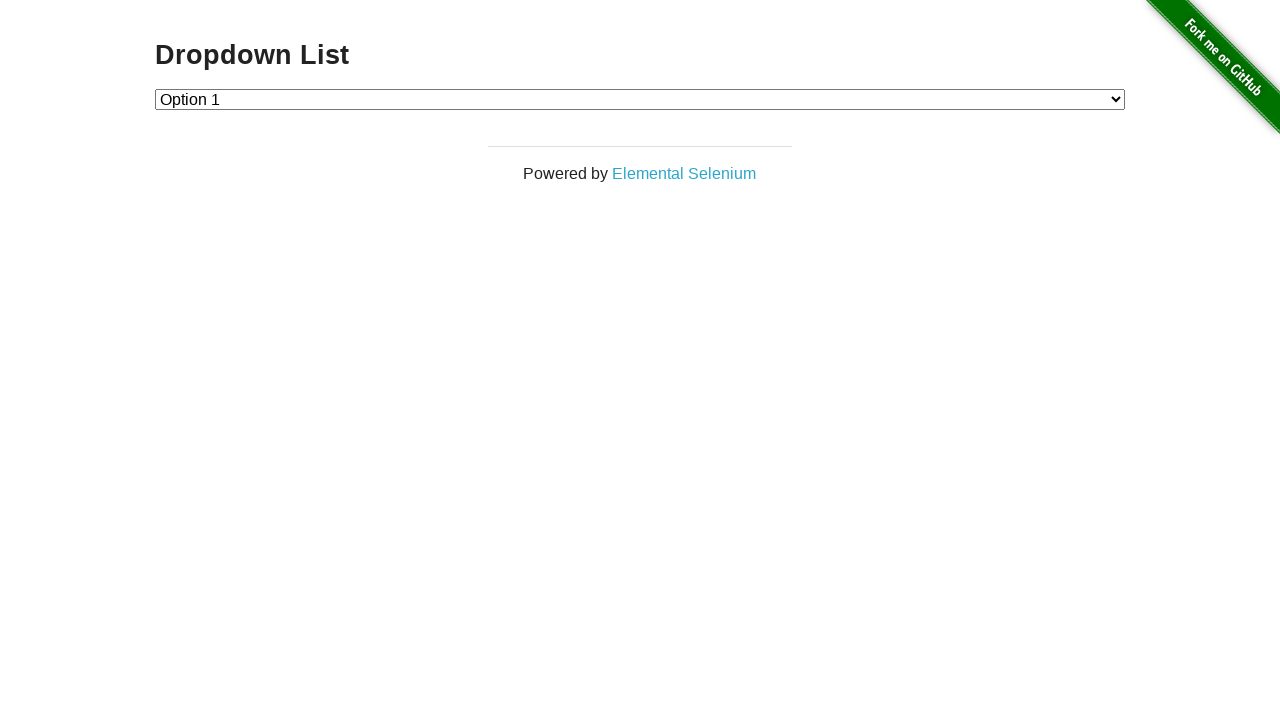

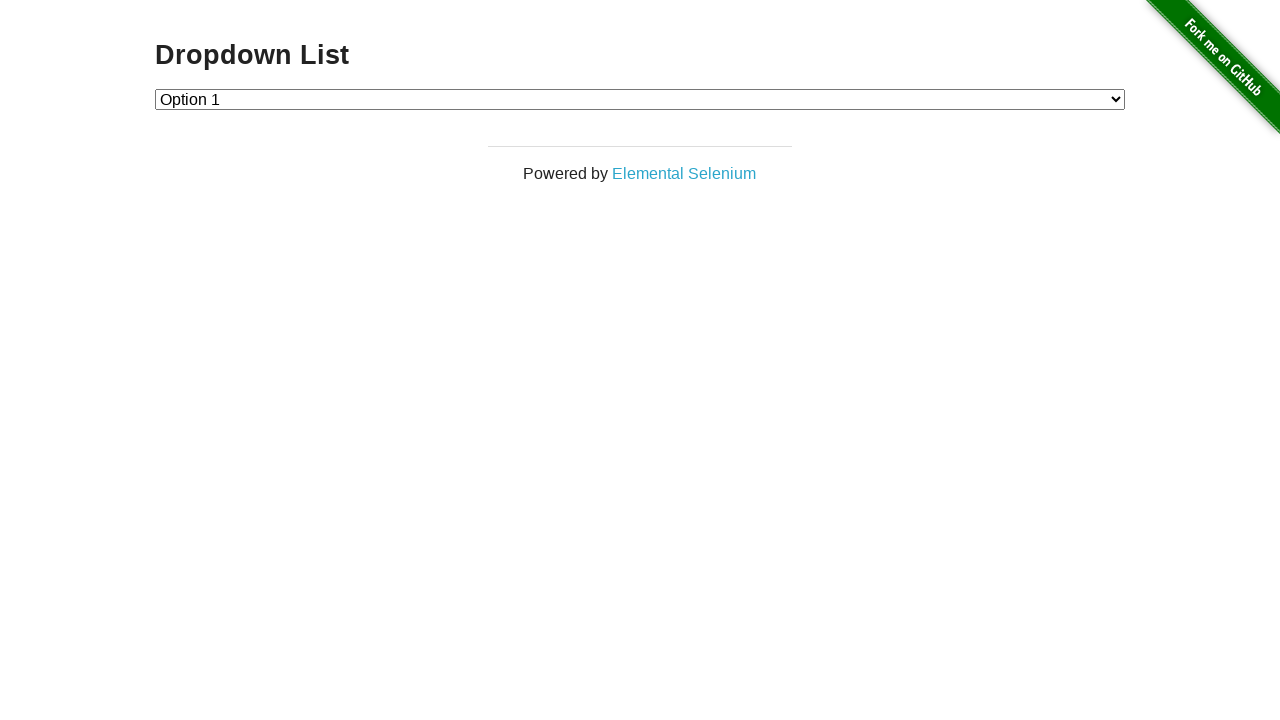